Tests A/B test opt-out by visiting the page, verifying A/B test is active, adding an opt-out cookie, refreshing, and confirming the test is disabled.

Starting URL: http://the-internet.herokuapp.com/abtest

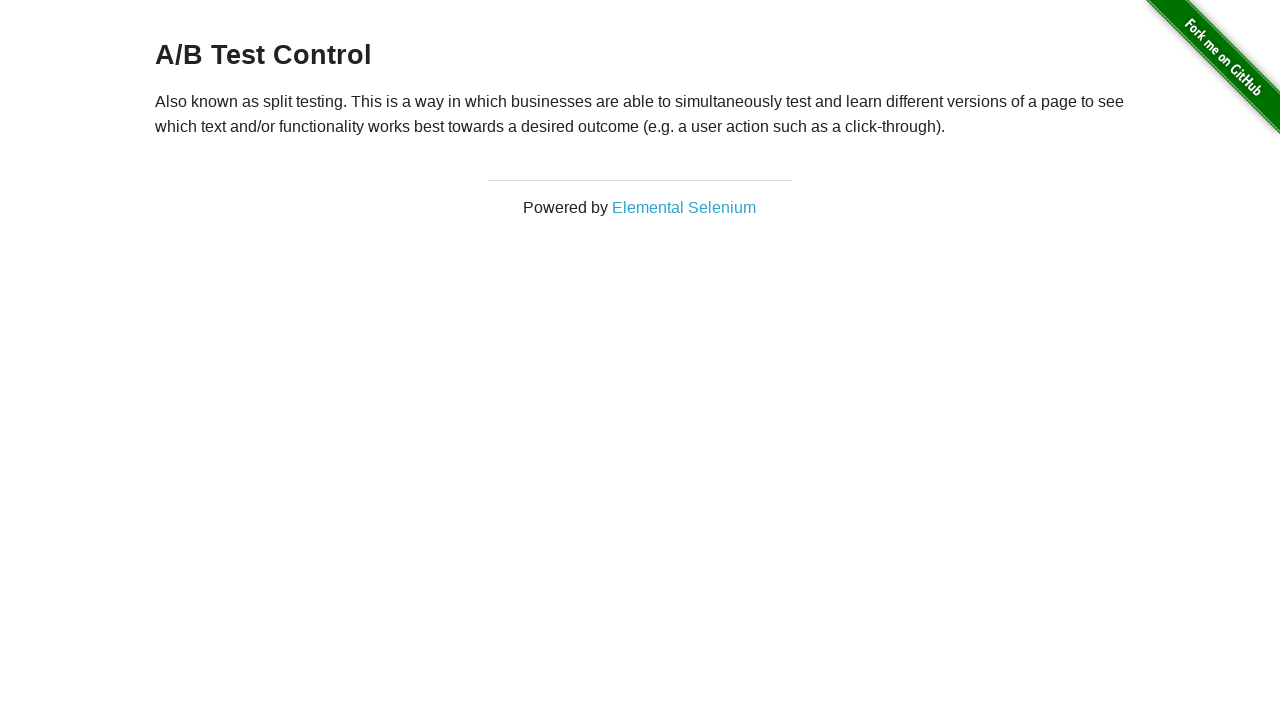

Retrieved heading text to verify A/B test is active
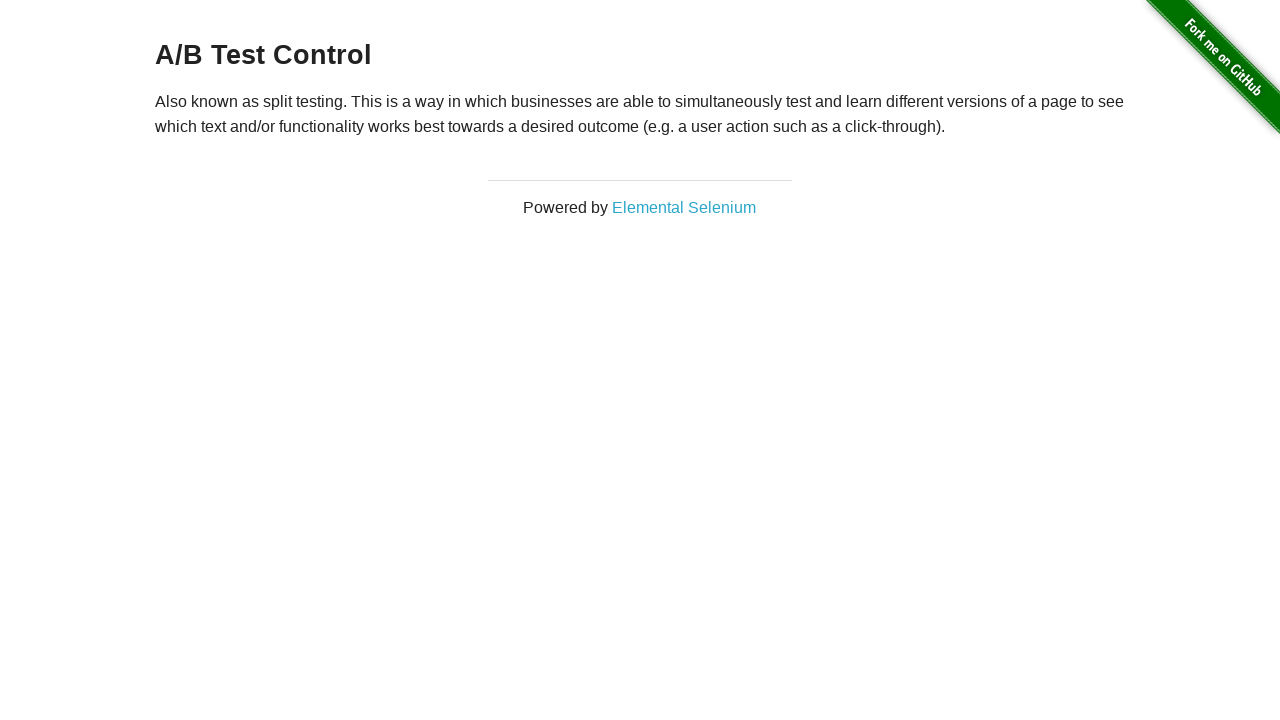

Verified heading starts with 'A/B Test' - test is active
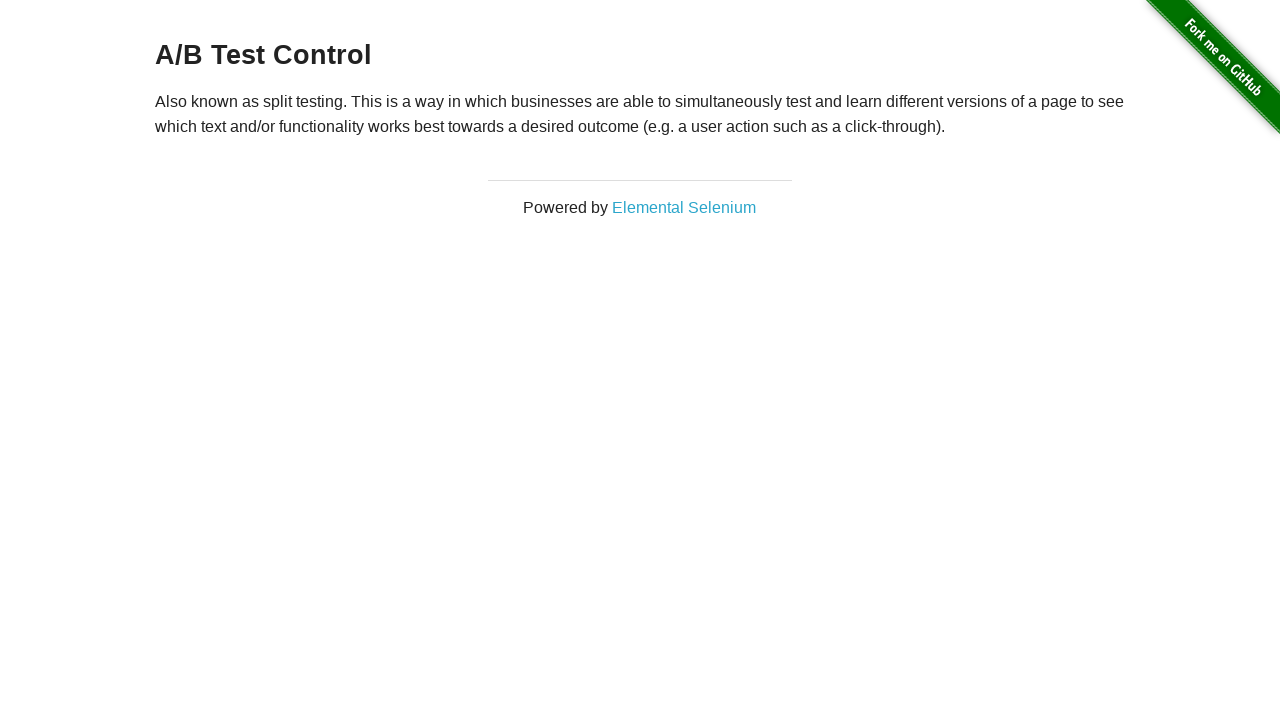

Added optimizelyOptOut cookie with value 'true'
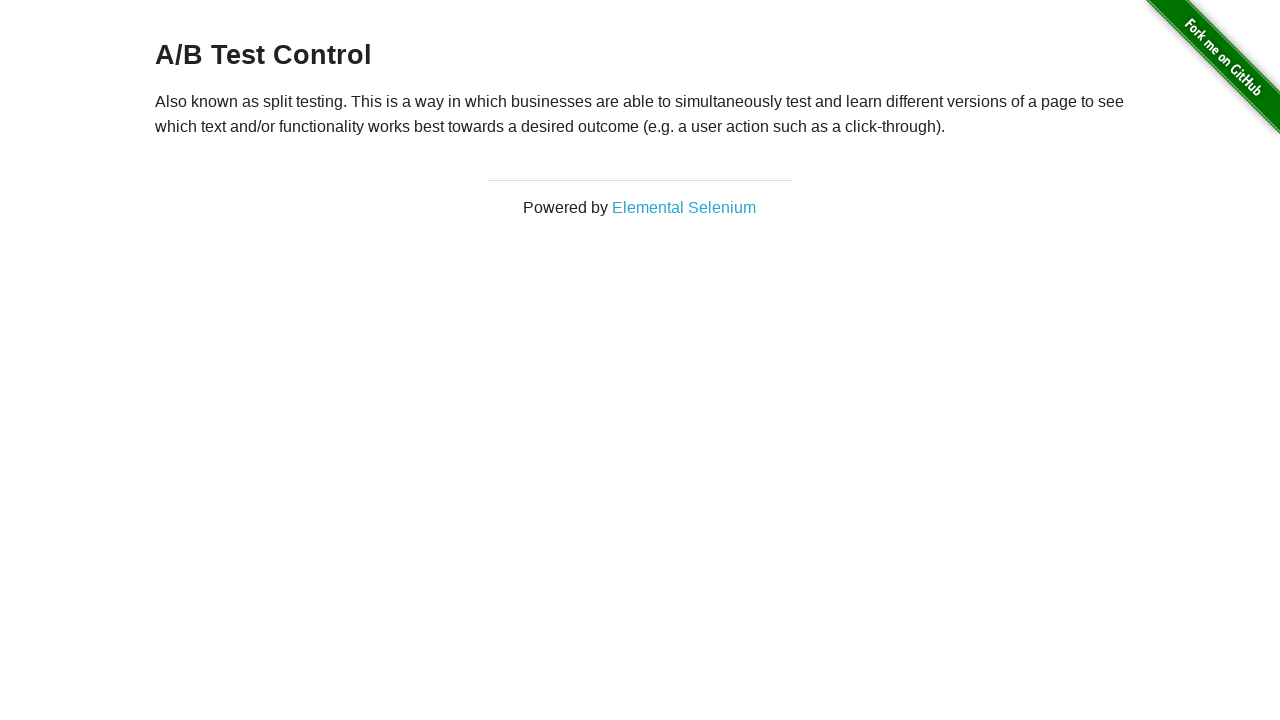

Reloaded the page to apply opt-out cookie
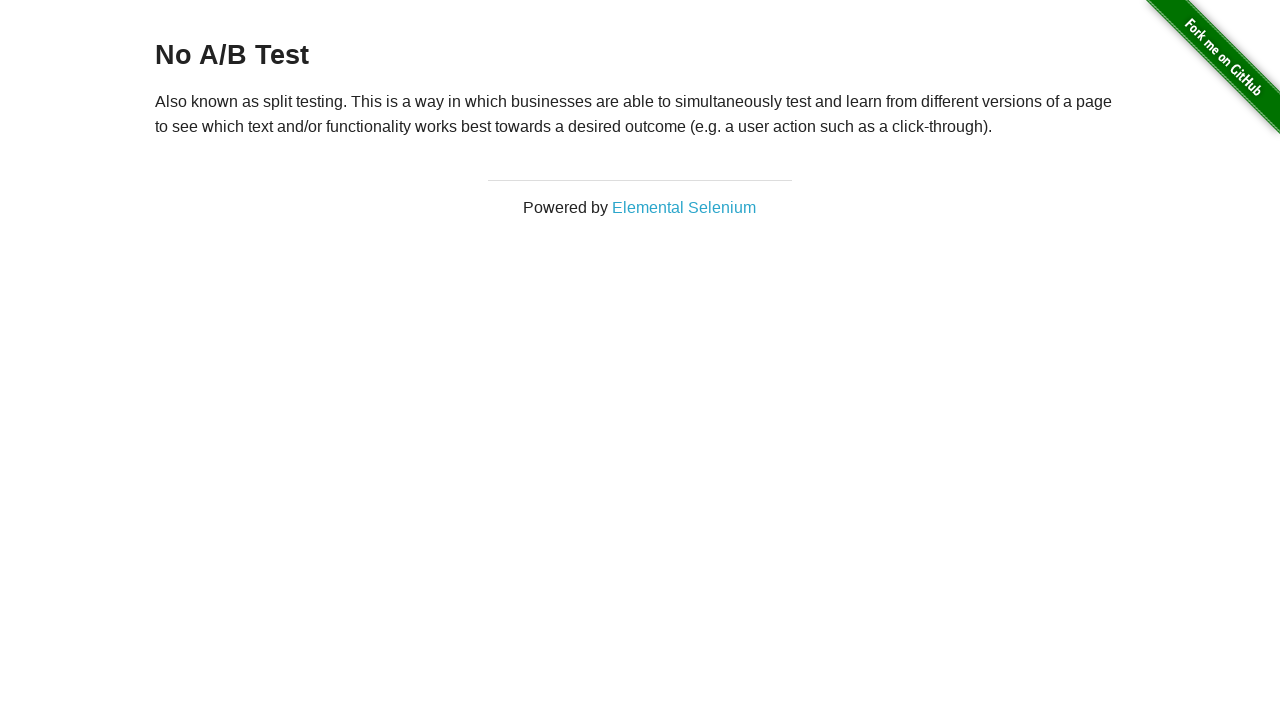

Retrieved heading text after page reload
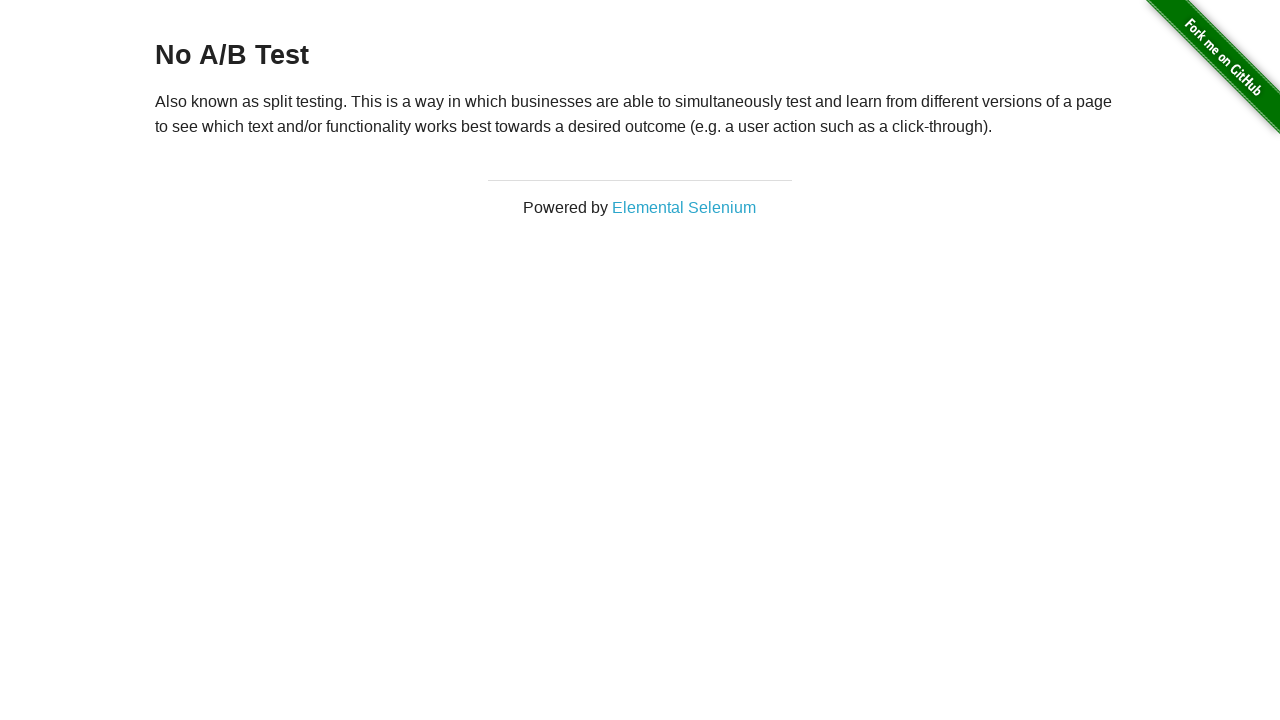

Verified heading starts with 'No A/B Test' - opt-out successful
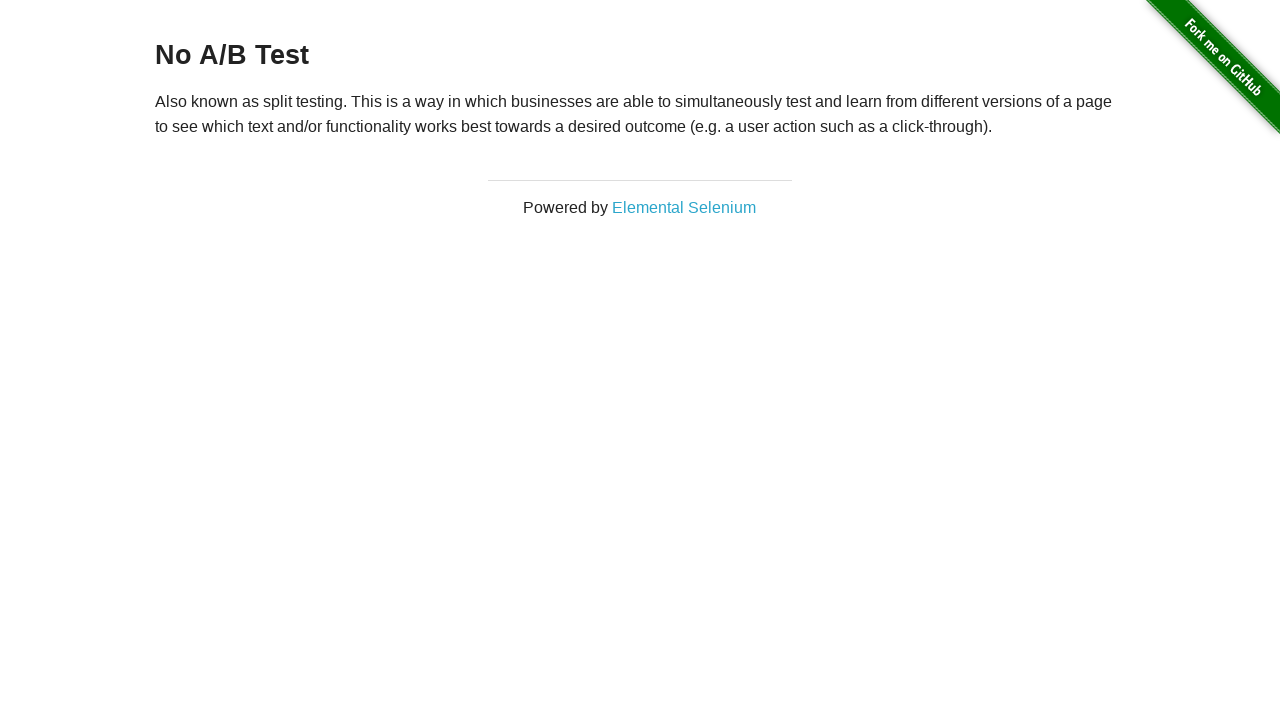

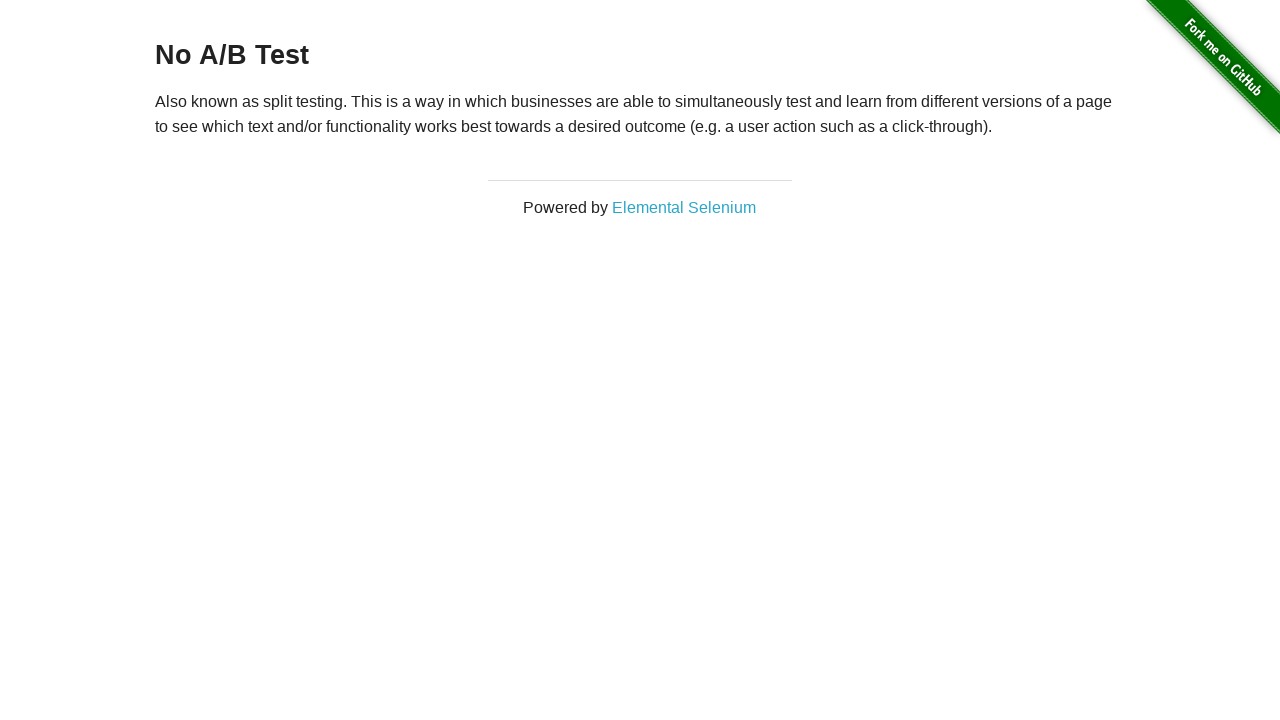